Navigates to Banco Falabella homepage and performs a mouse hover on the "Cuentas" text element

Starting URL: https://www.bancofalabella.cl/

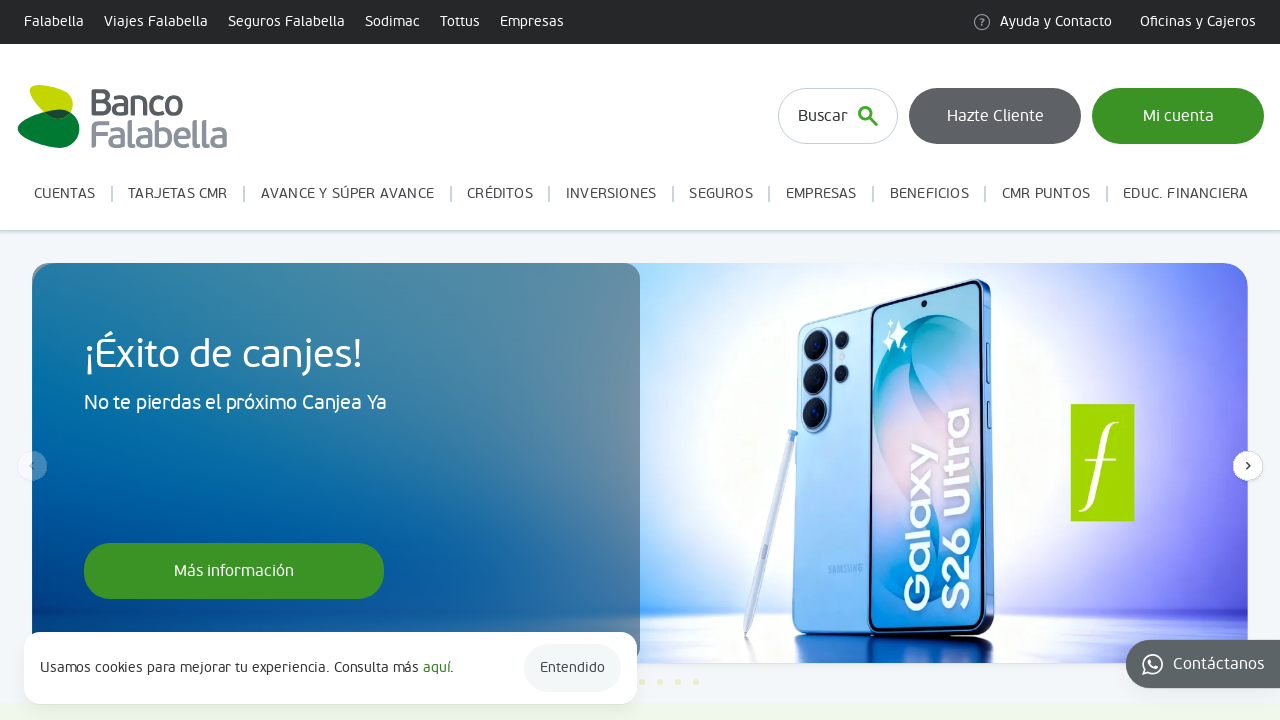

Hovered over 'Cuentas' text element on Banco Falabella homepage at (64, 194) on internal:text="Cuentas"i >> nth=0
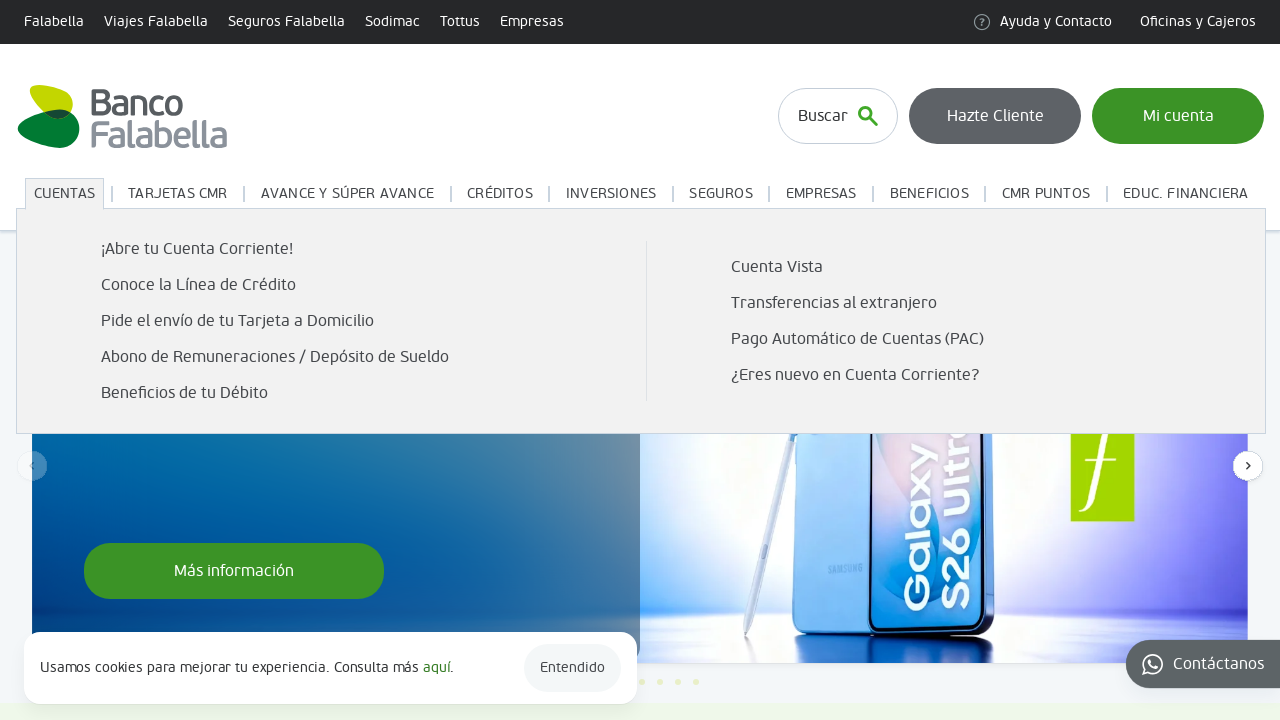

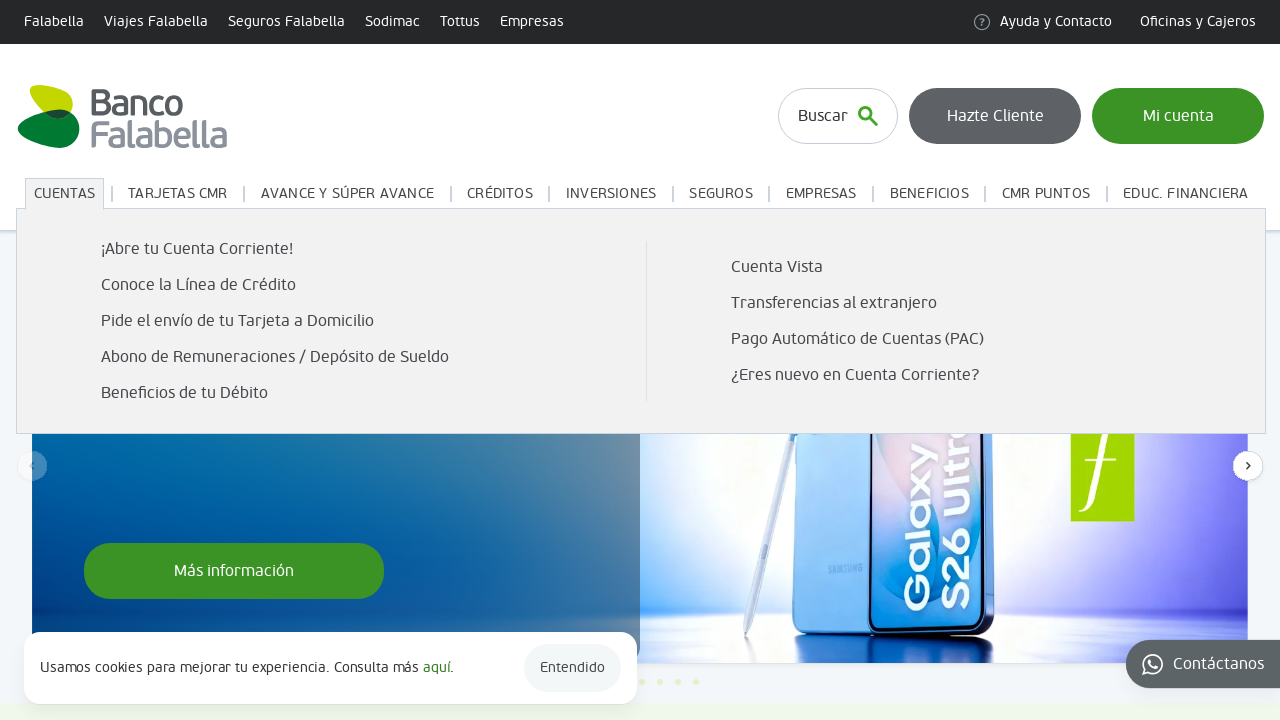